Tests the blog search functionality by clicking the search button, entering a keyword "istio", and verifying that search results are displayed.

Starting URL: https://leileiluoluo.com/

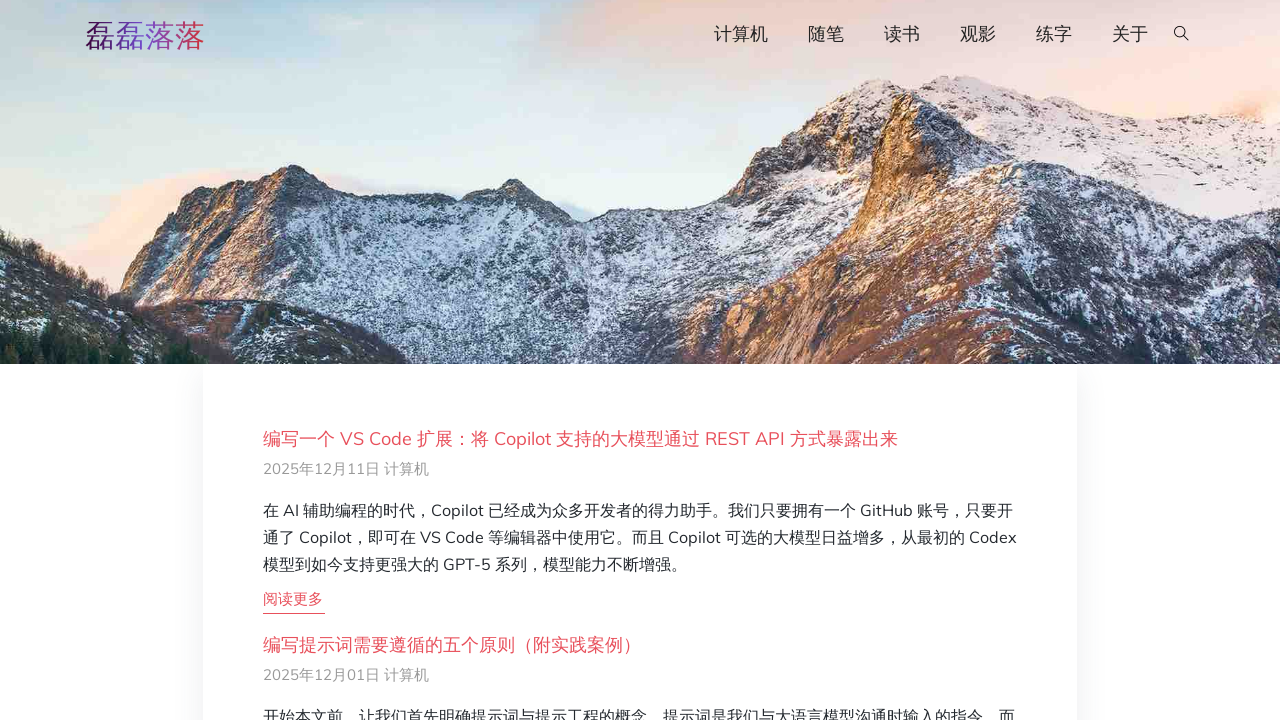

Clicked search button to open search dialog at (1182, 35) on #searchOpen
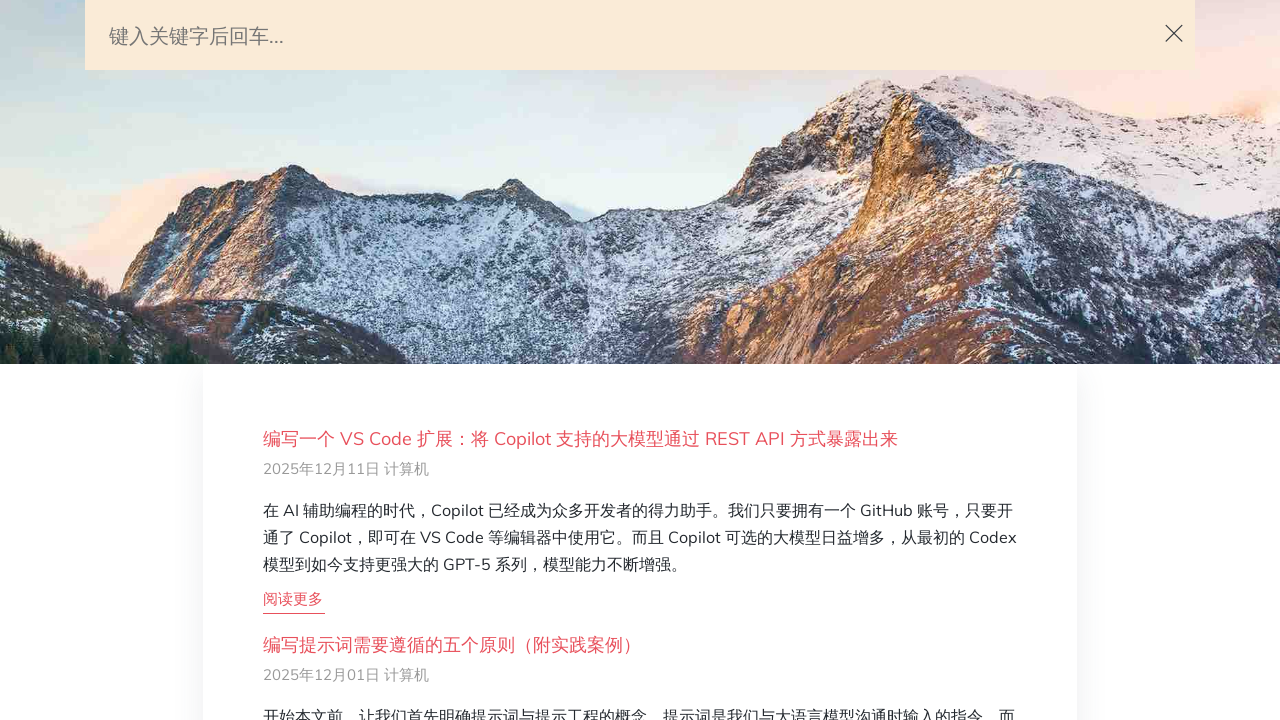

Filled search query field with keyword 'istio' on #search-query
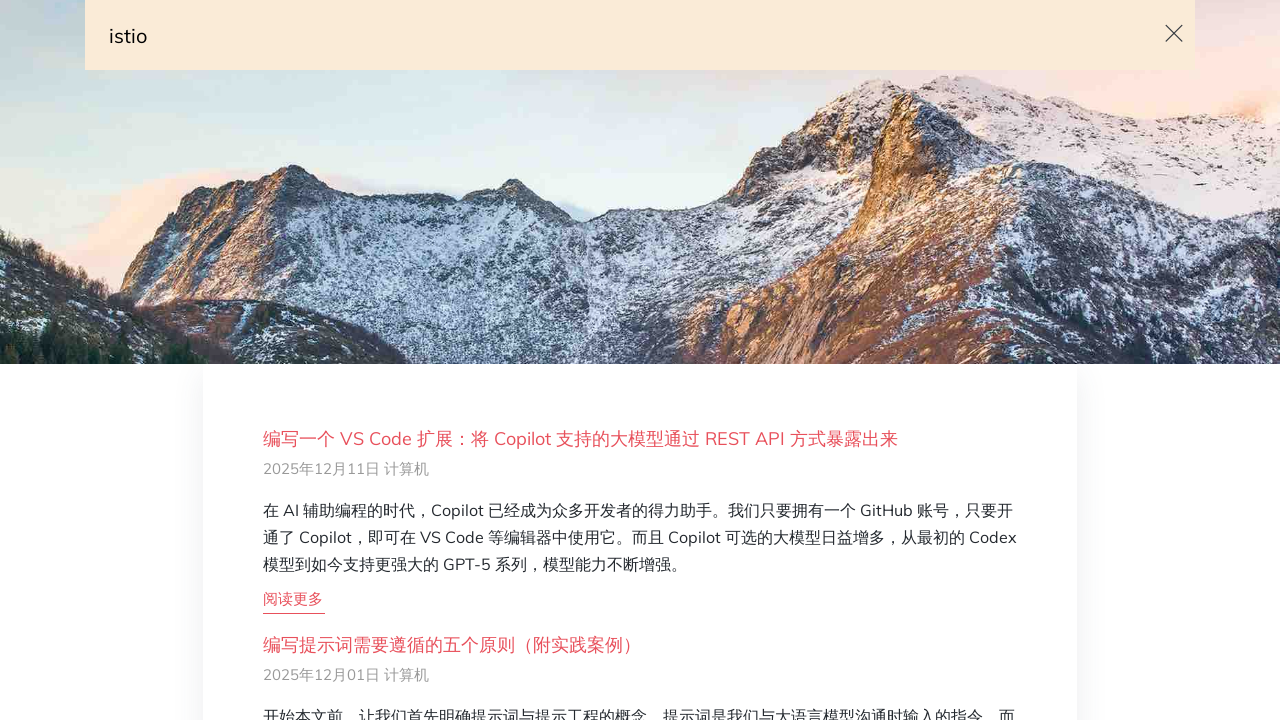

Pressed Enter to submit search for 'istio' on #search-query
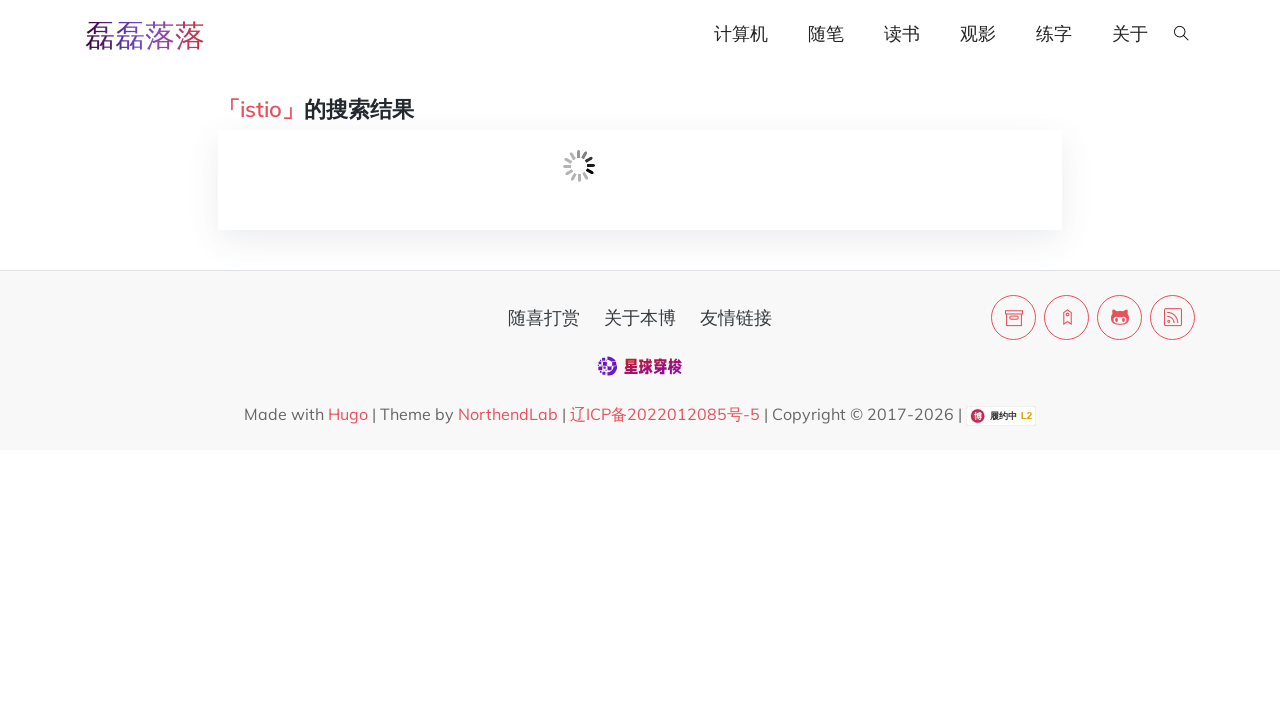

Waited for loading indicator to disappear
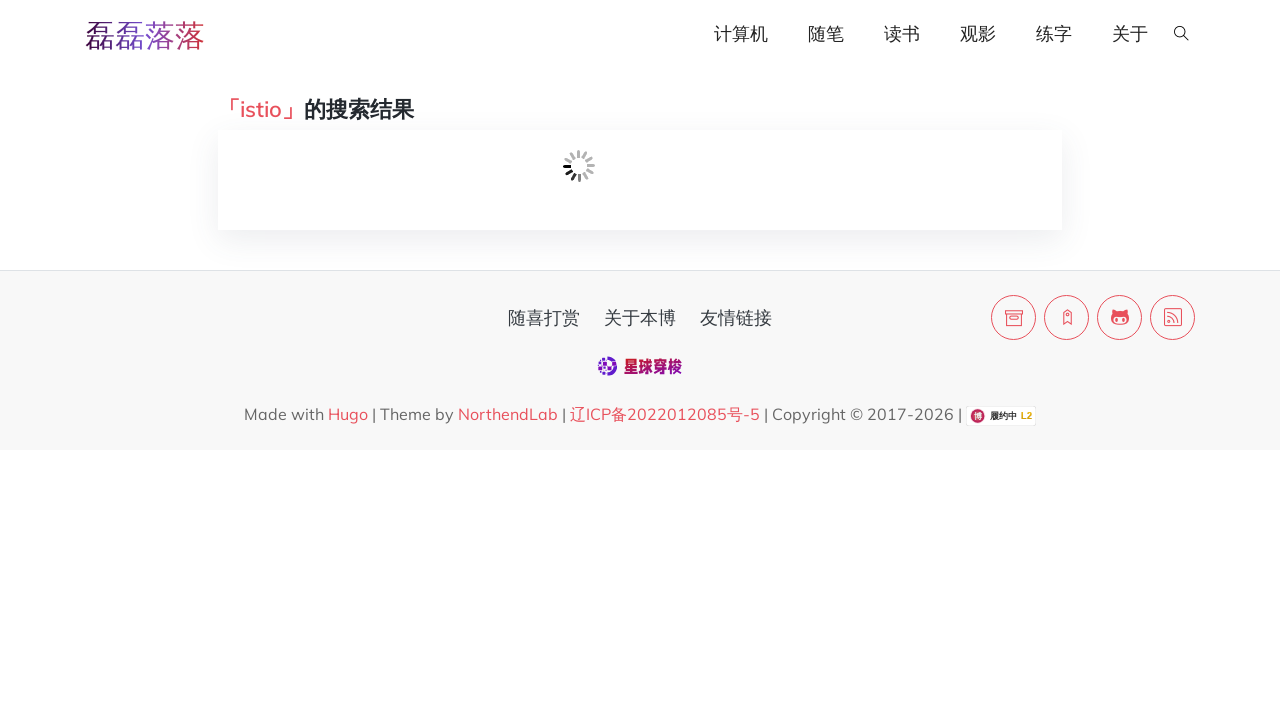

Search results are now displayed on the page
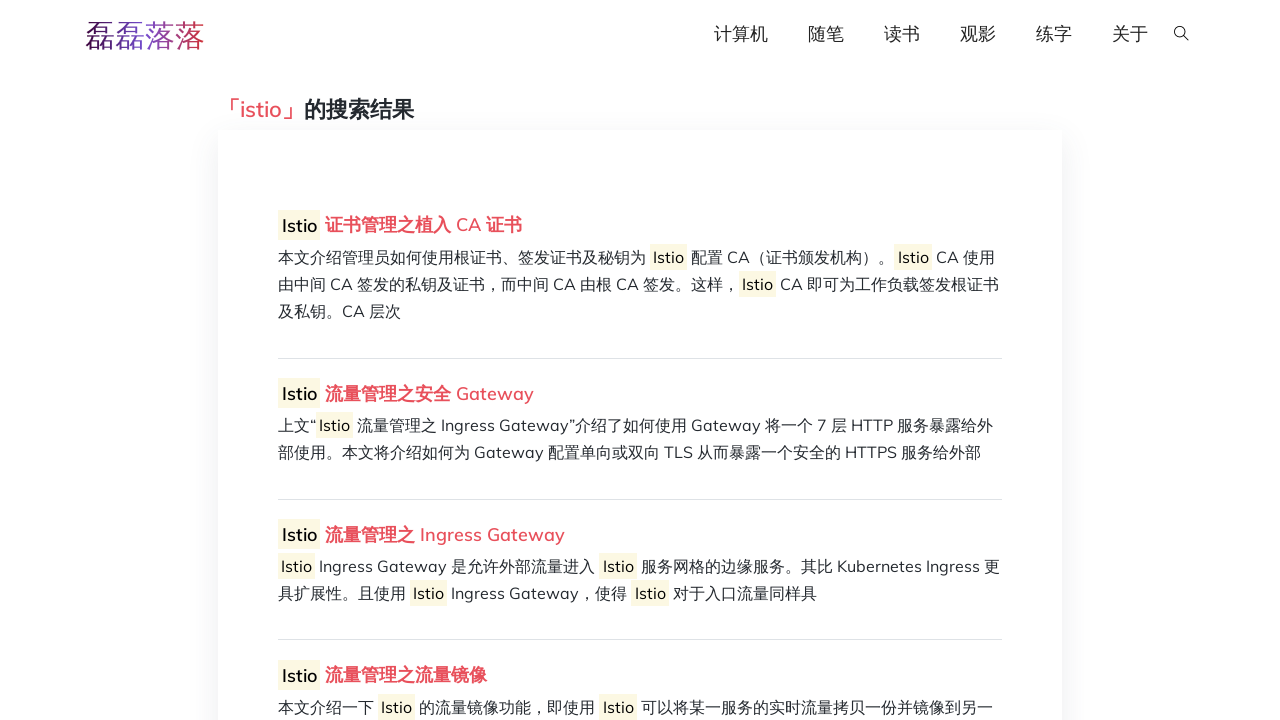

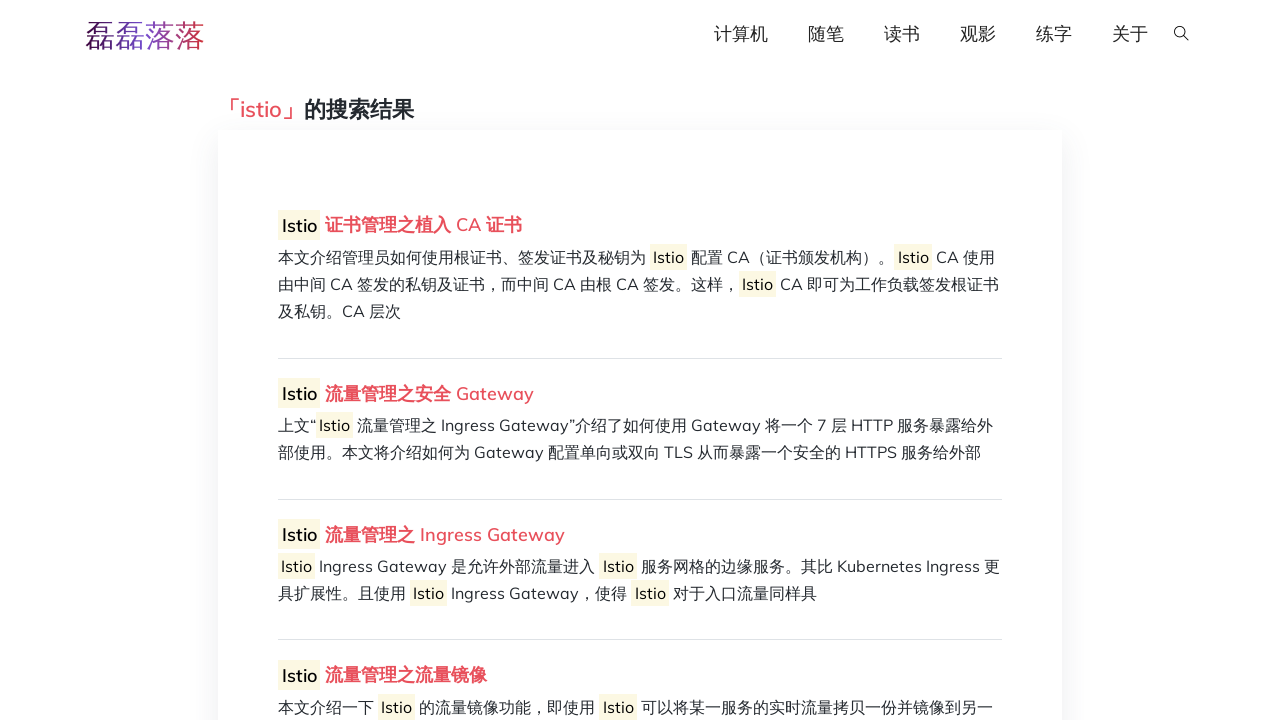